Tests BJT CB output characteristics simulation by adjusting sliders, taking readings, and plotting a graph

Starting URL: http://vlabs.iitkgp.ernet.in/be/exp12/bjtcbop_ver1.html

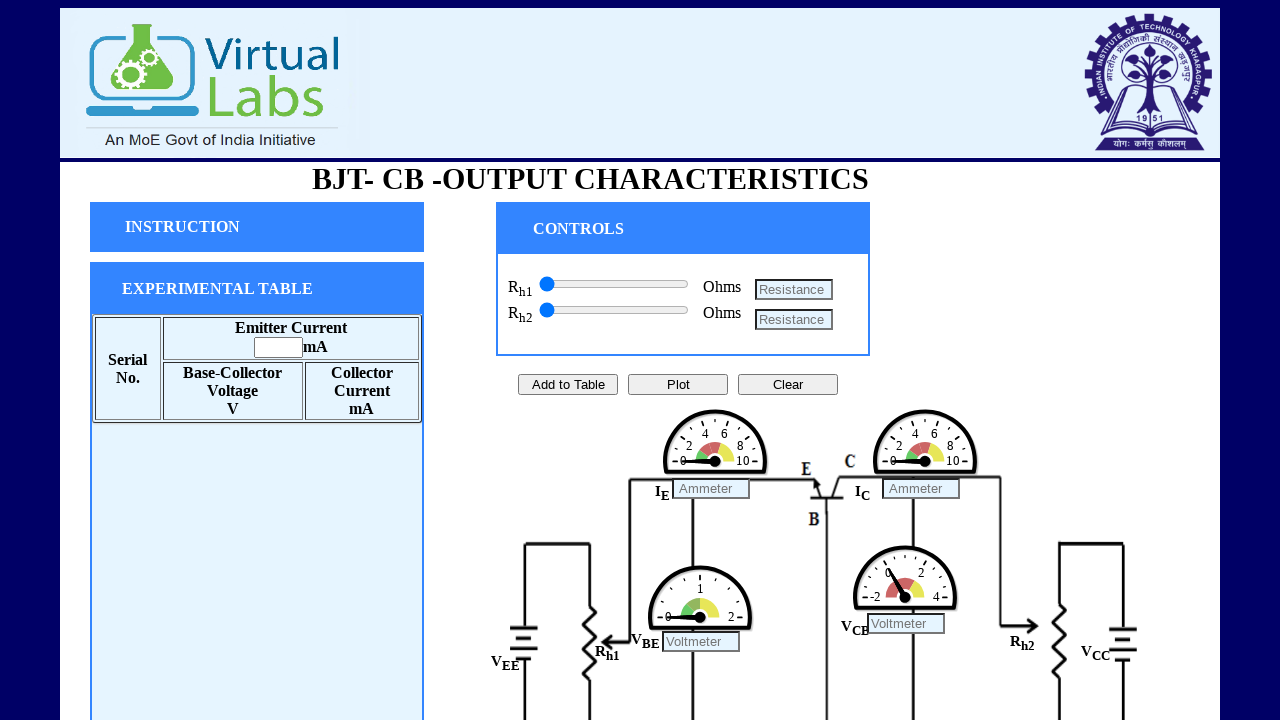

Generated random step value between 1 and 5
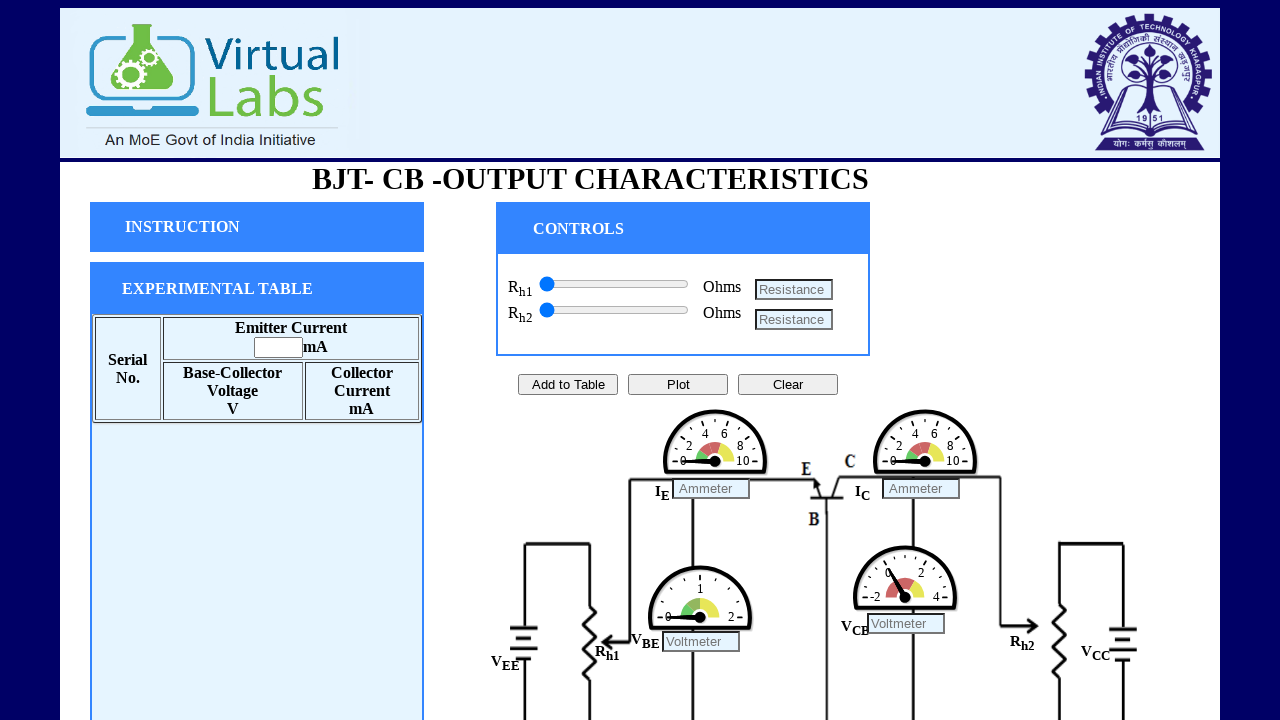

Waited for and located var_slider (base_r element)
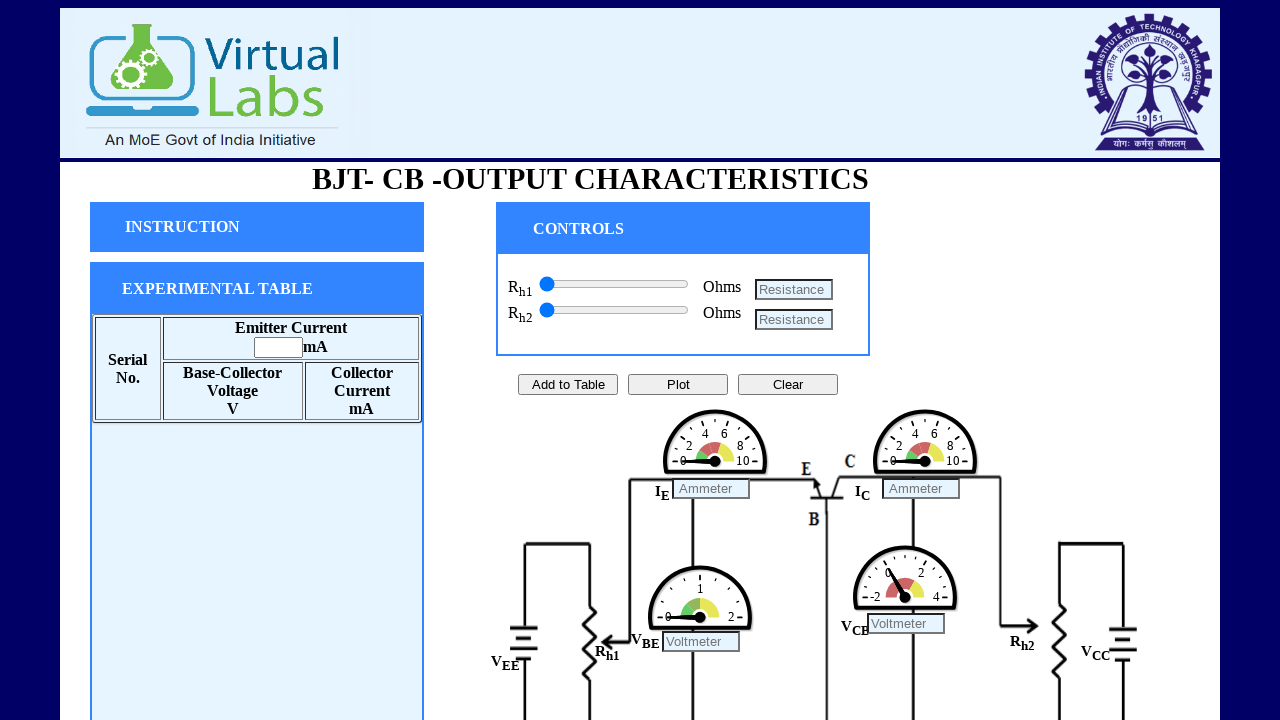

Waited for and located base_slider (collector_r element)
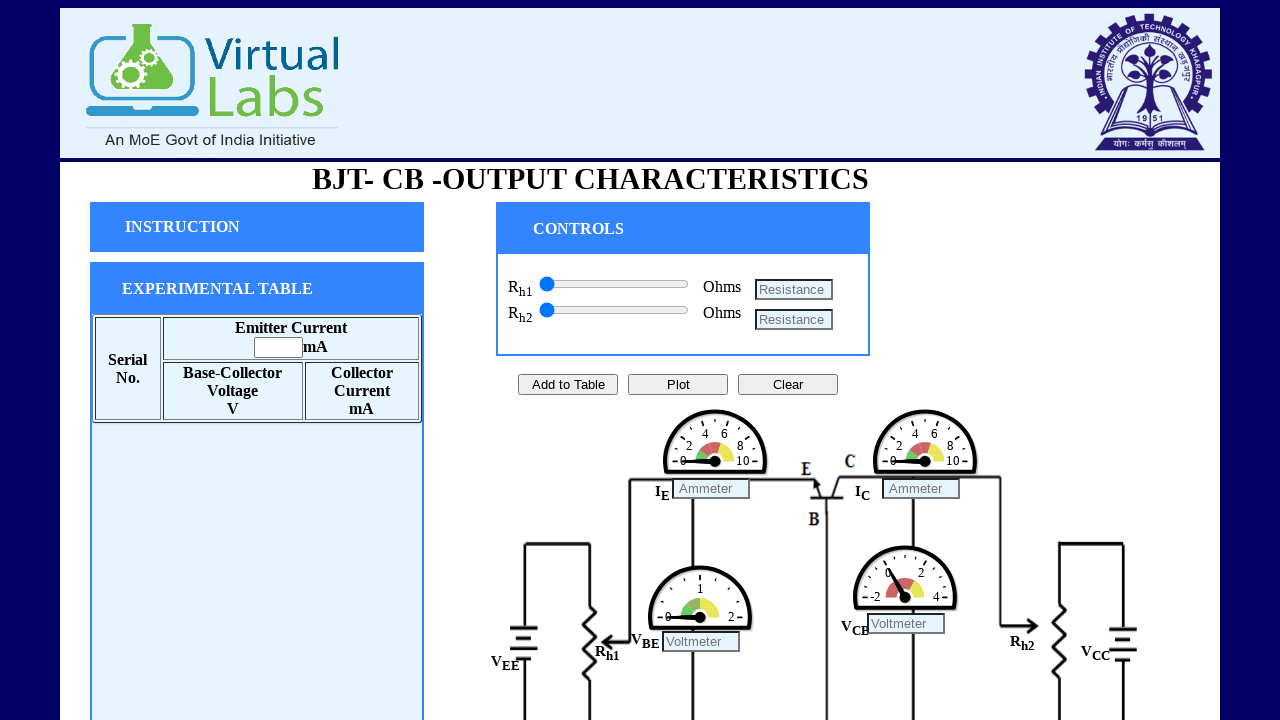

Waited for and located reading button
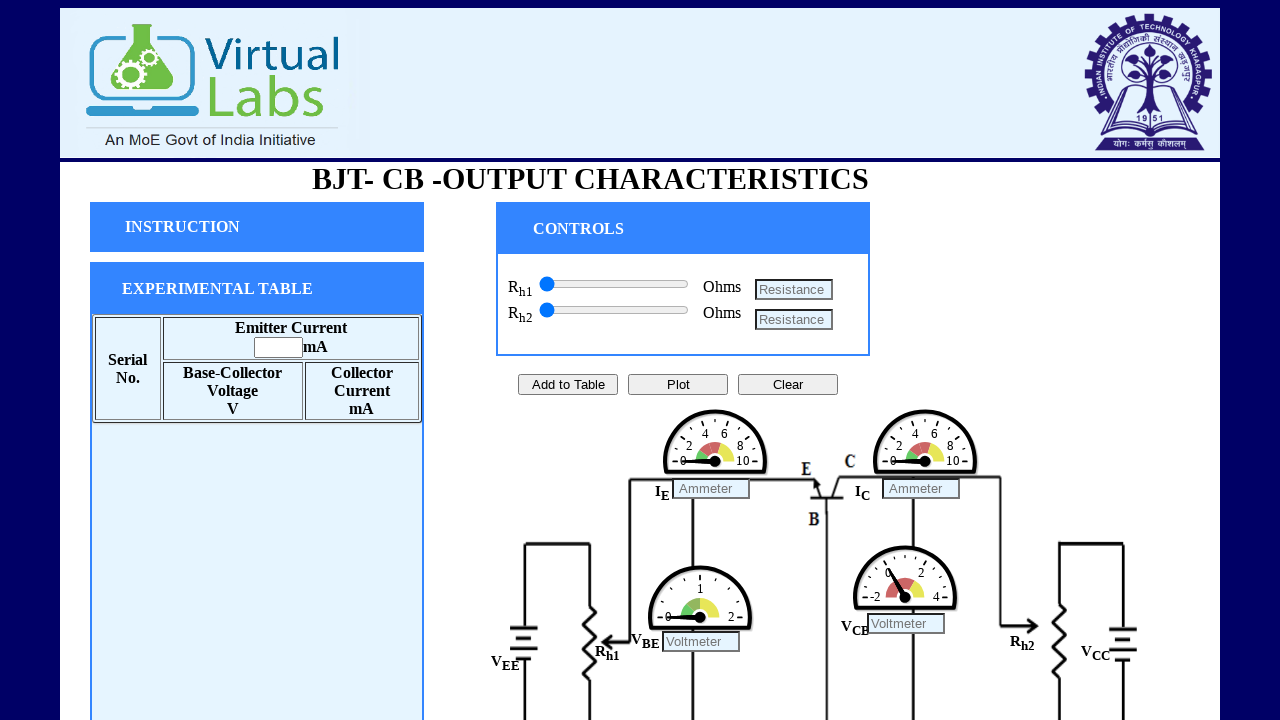

Waited for and located plot button
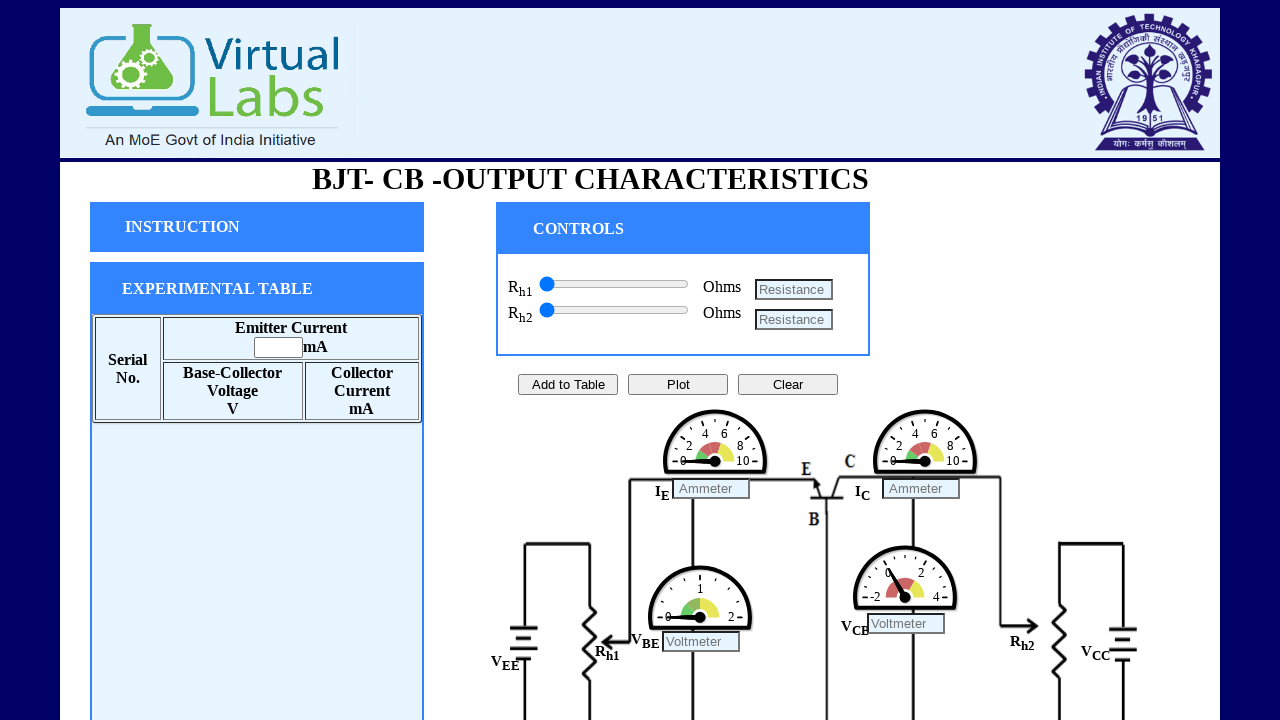

Adjusted base slider to position 12 using 11 arrow key presses
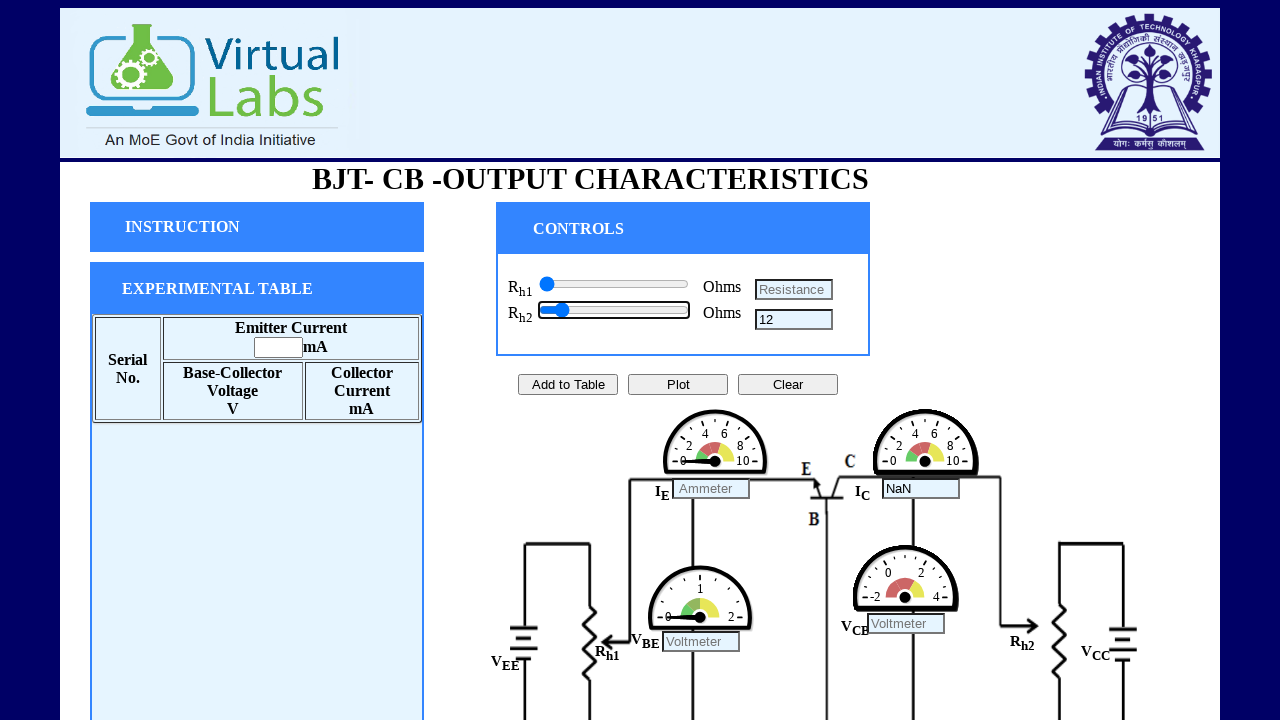

Set var slider initial position with 4 arrow key presses
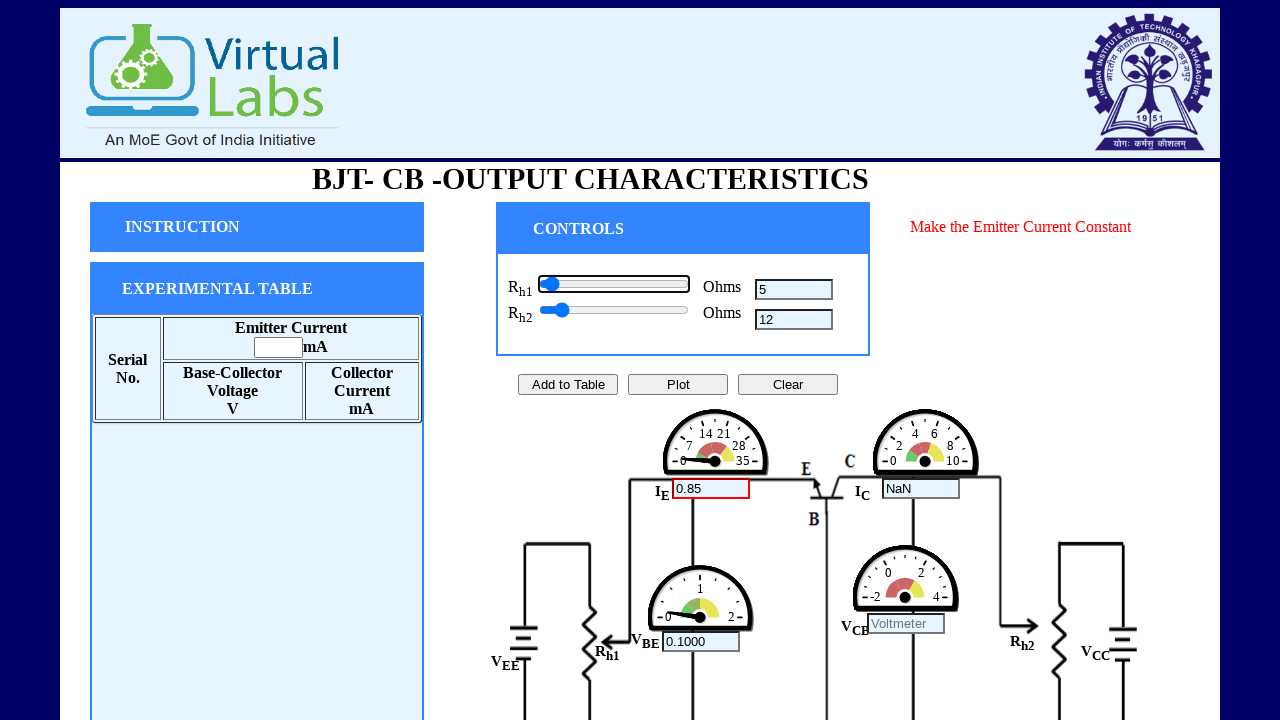

Clicked reading button to take first reading
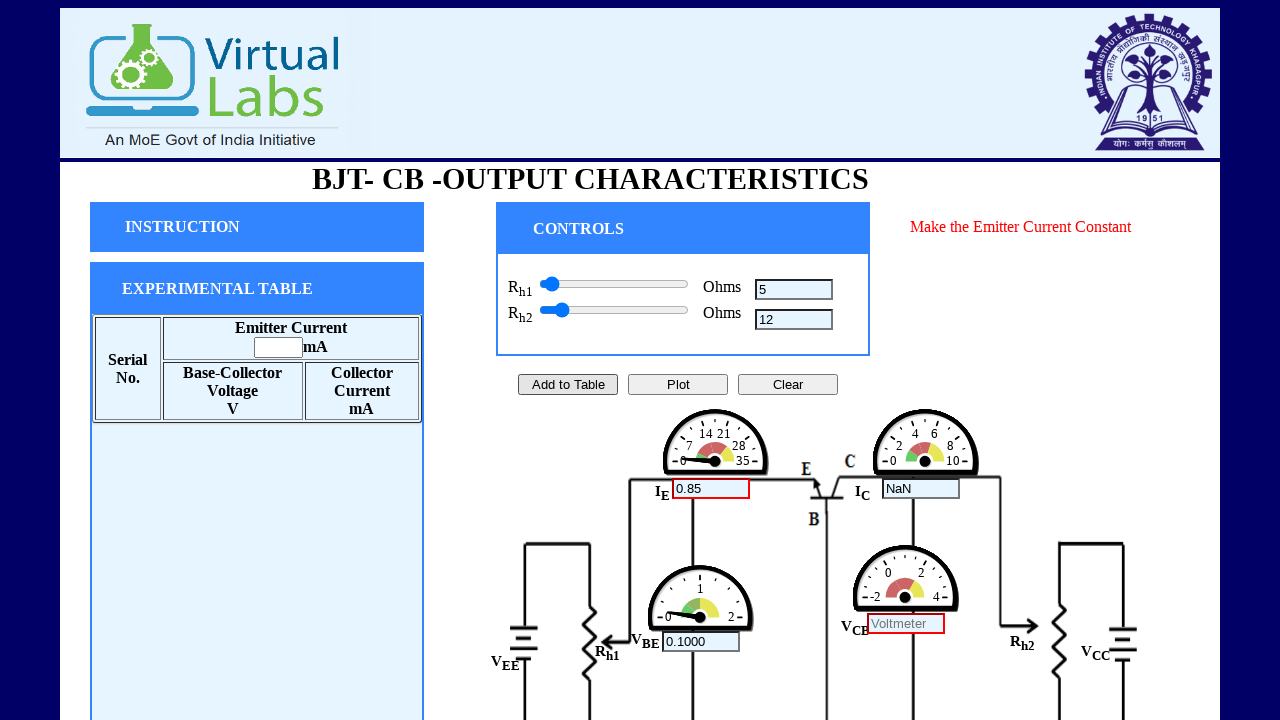

Incremented var slider by 5 positions (reading 2)
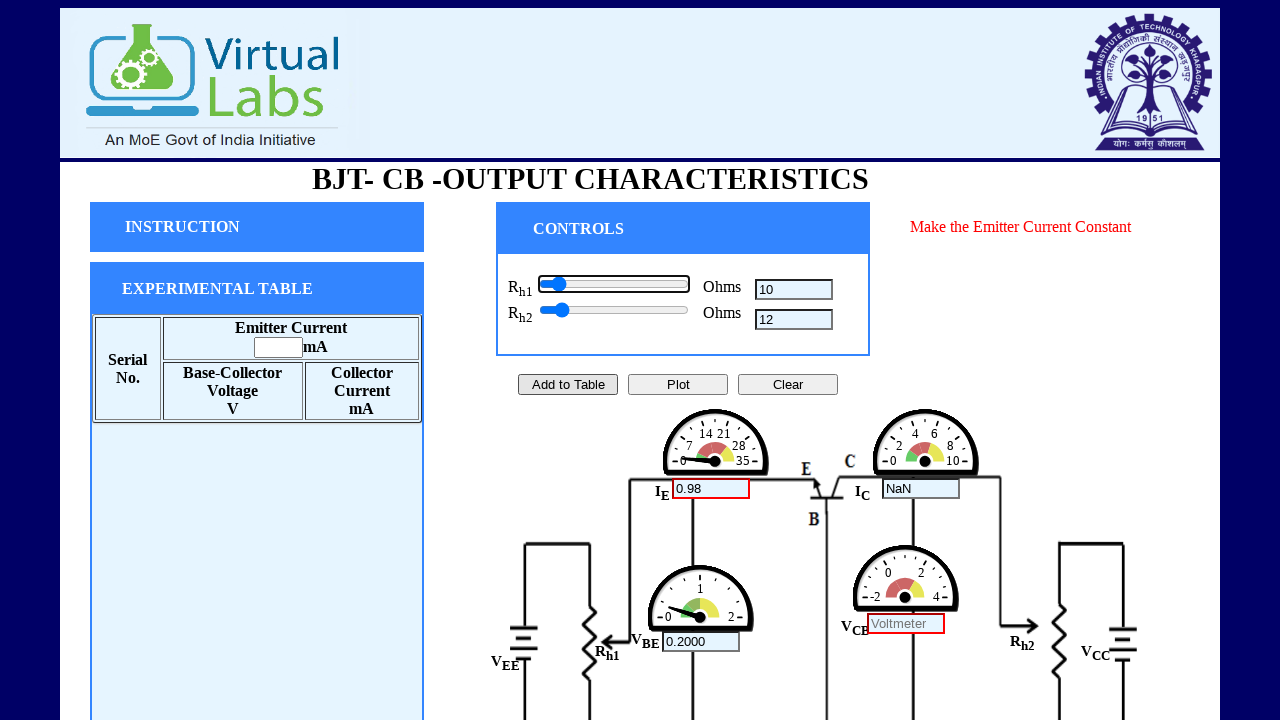

Clicked reading button to take reading 2
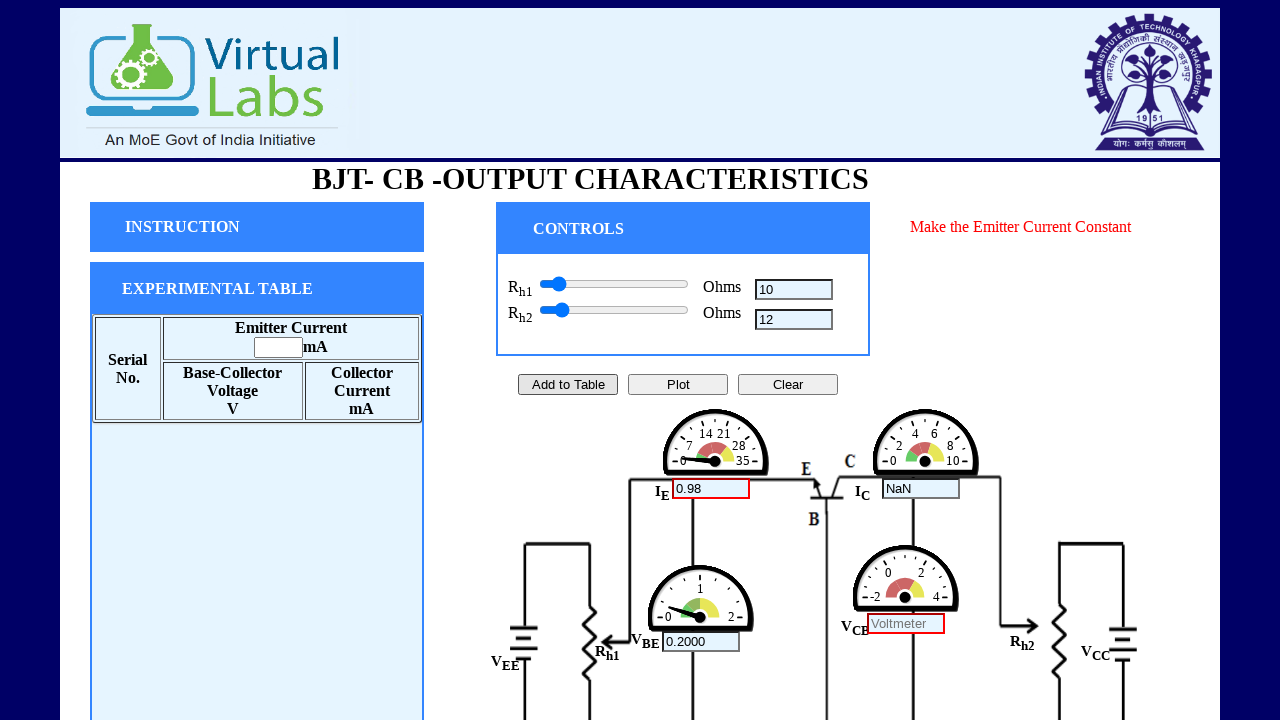

Incremented var slider by 5 positions (reading 3)
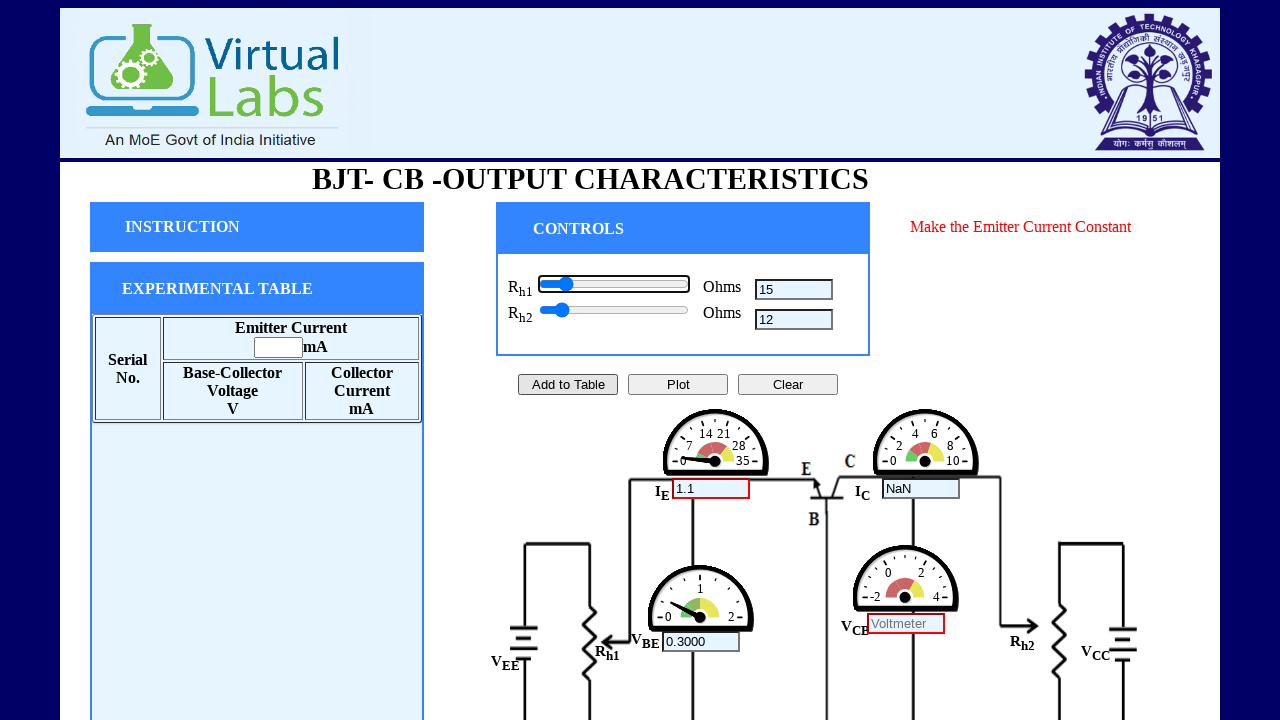

Clicked reading button to take reading 3
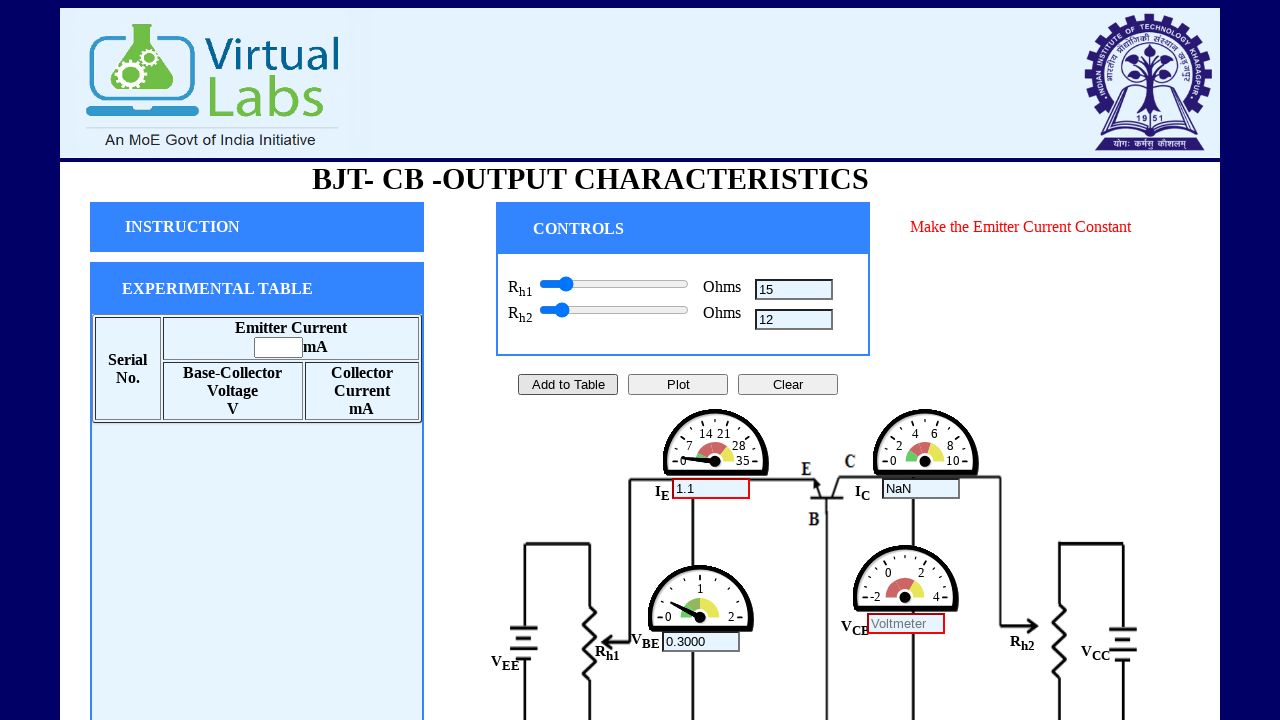

Incremented var slider by 5 positions (reading 4)
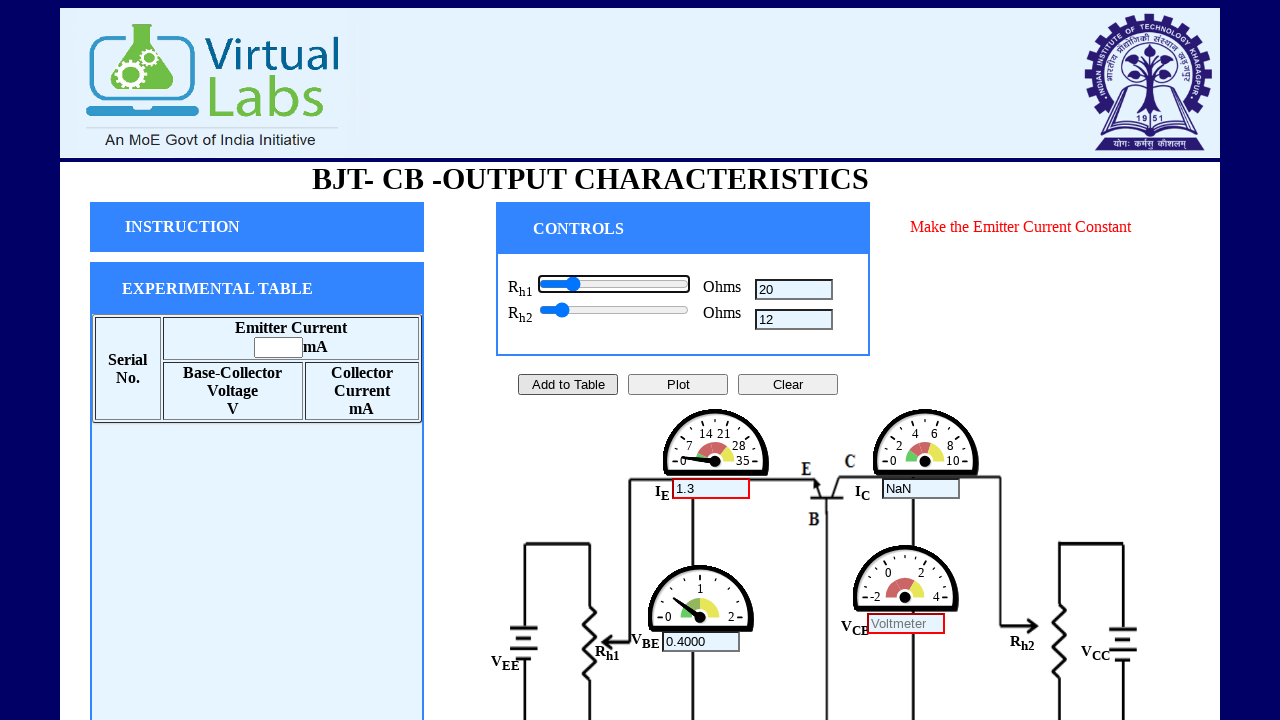

Clicked reading button to take reading 4
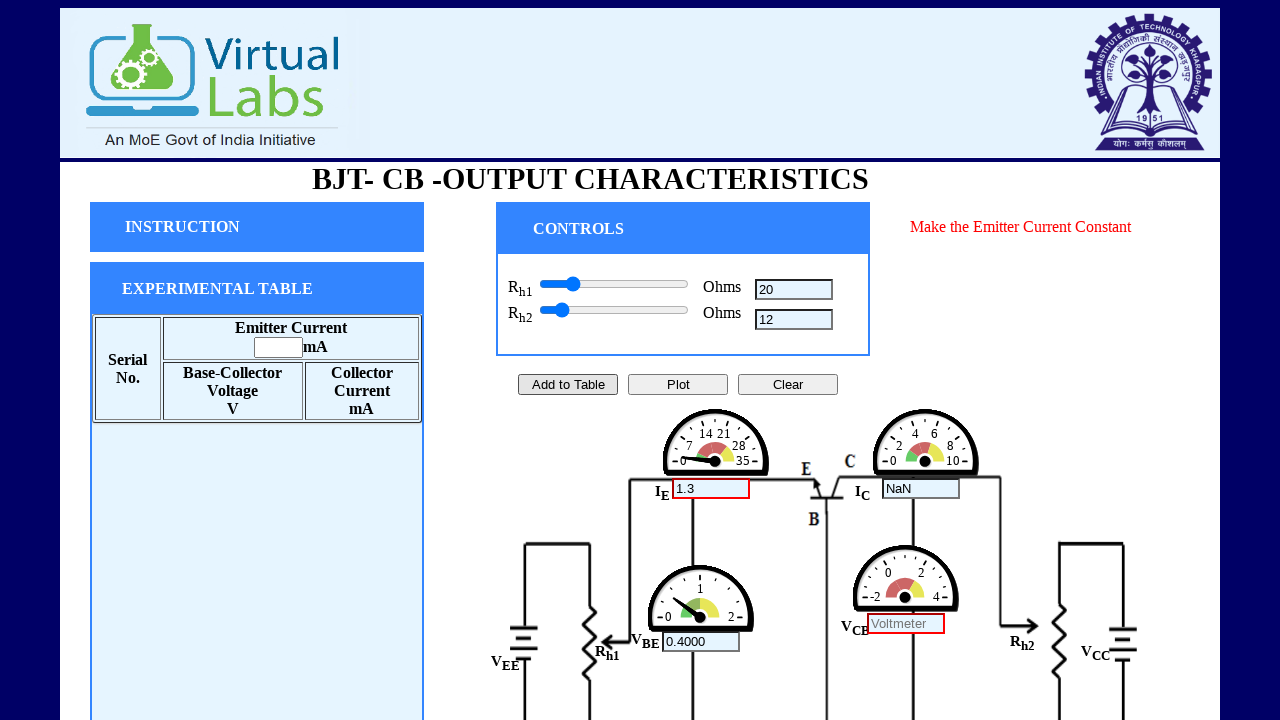

Incremented var slider by 5 positions (reading 5)
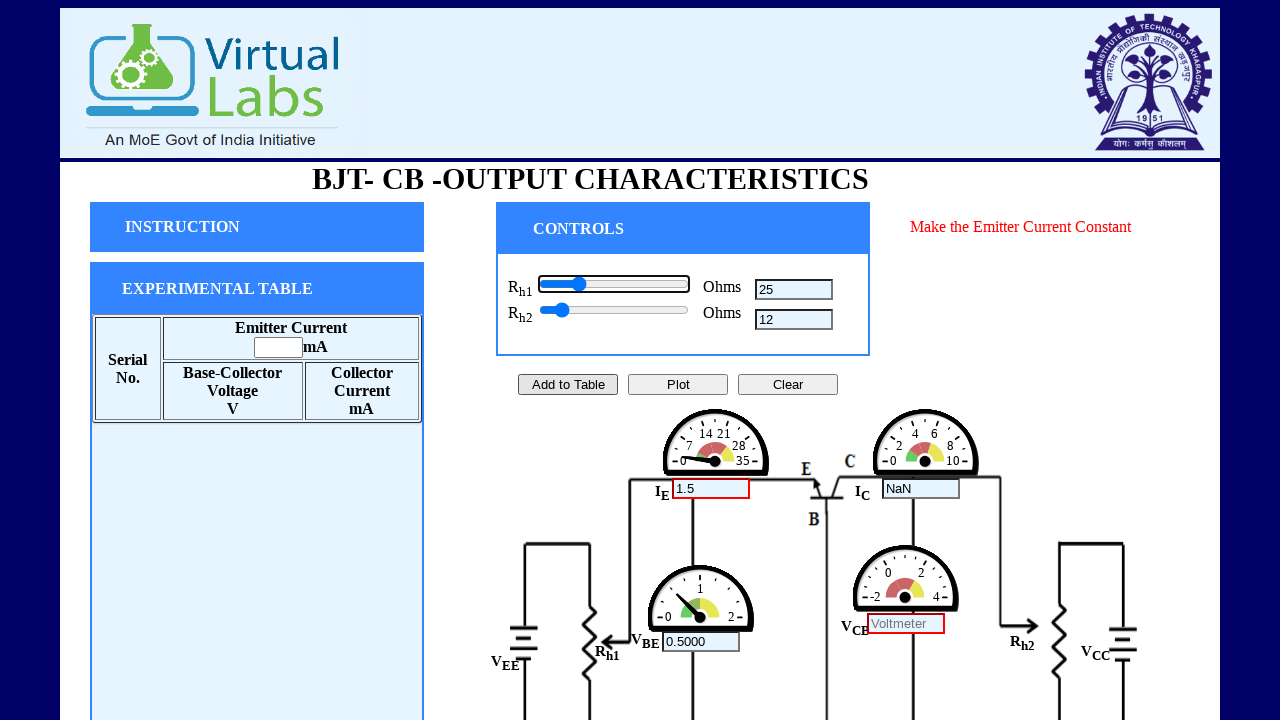

Clicked reading button to take reading 5
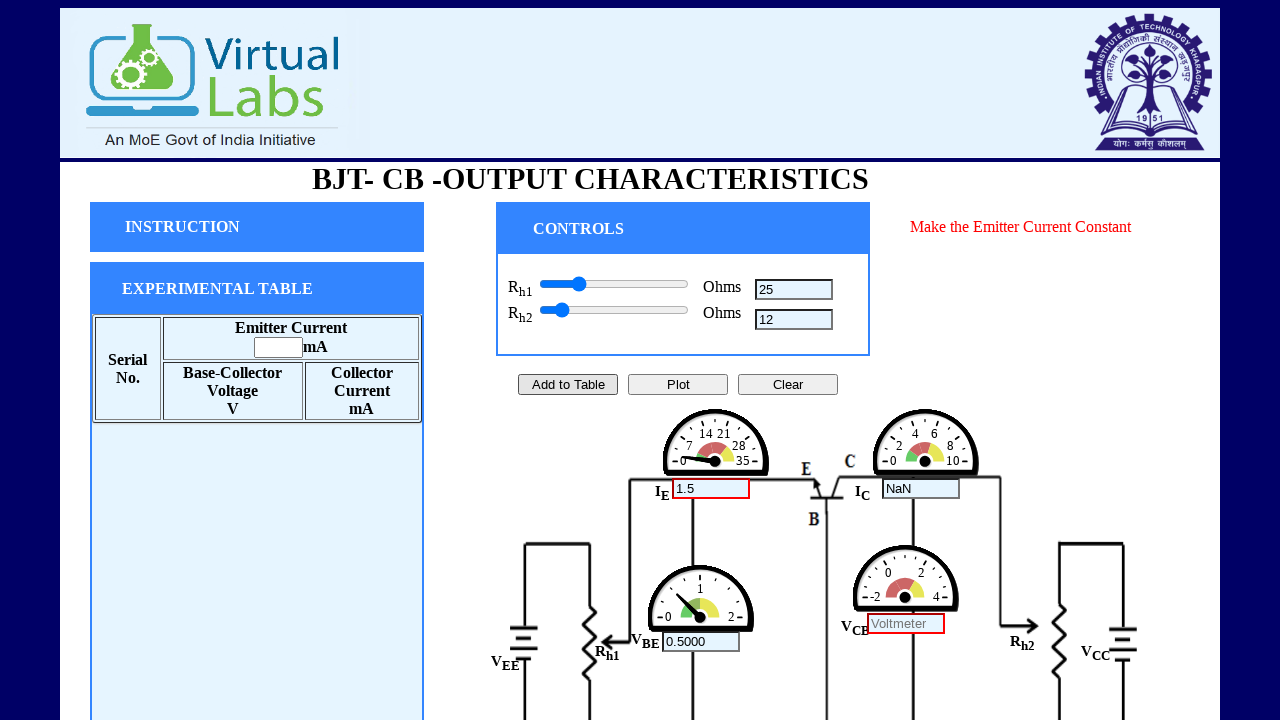

Incremented var slider by 5 positions (reading 6)
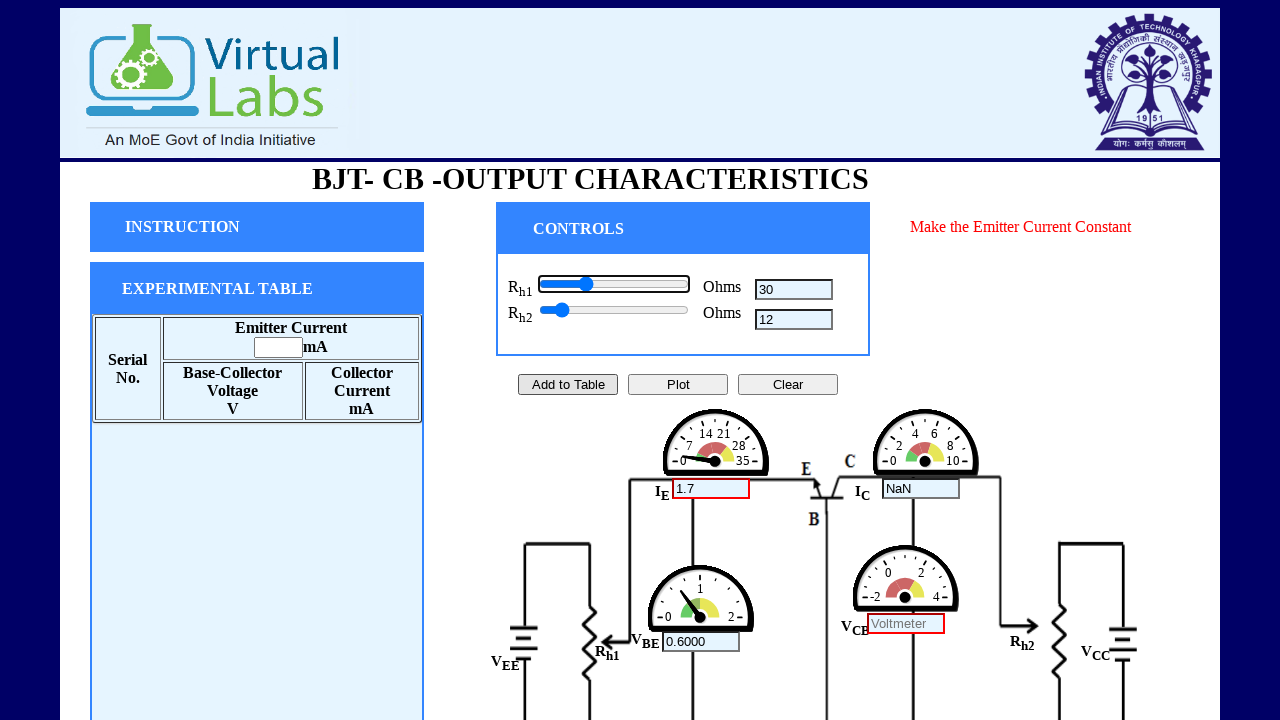

Clicked reading button to take reading 6
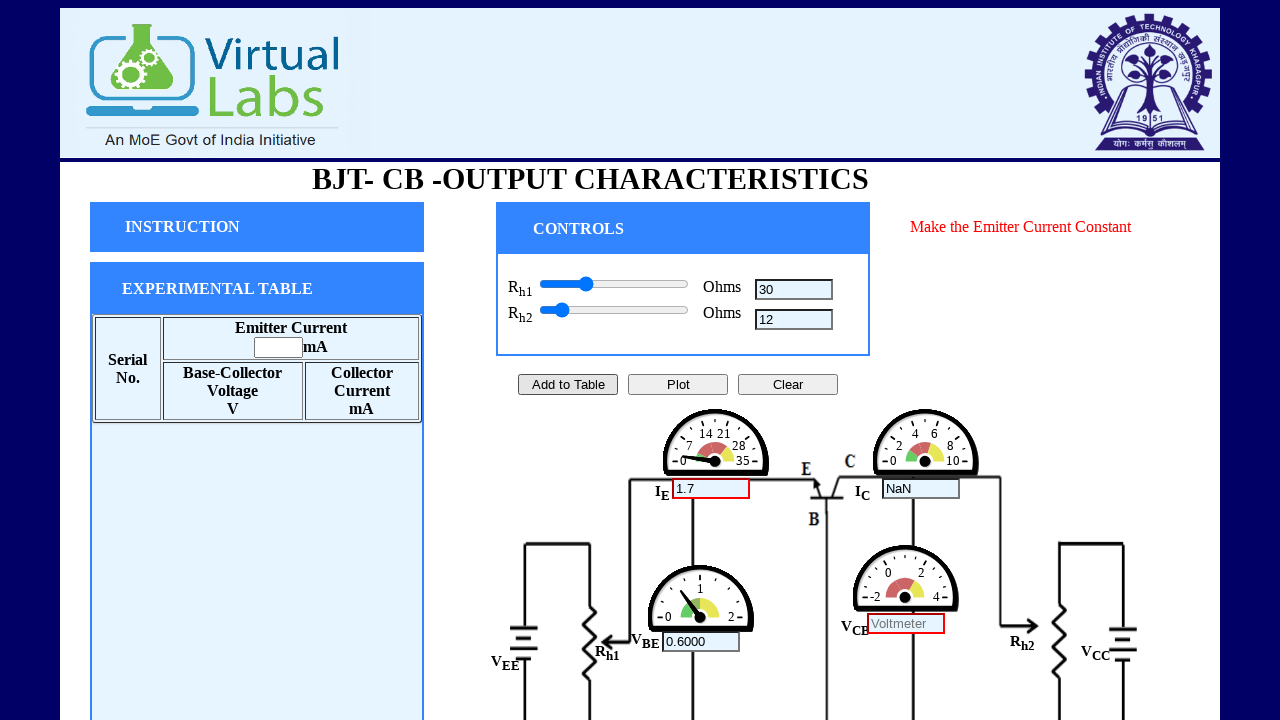

Incremented var slider by 5 positions (reading 7)
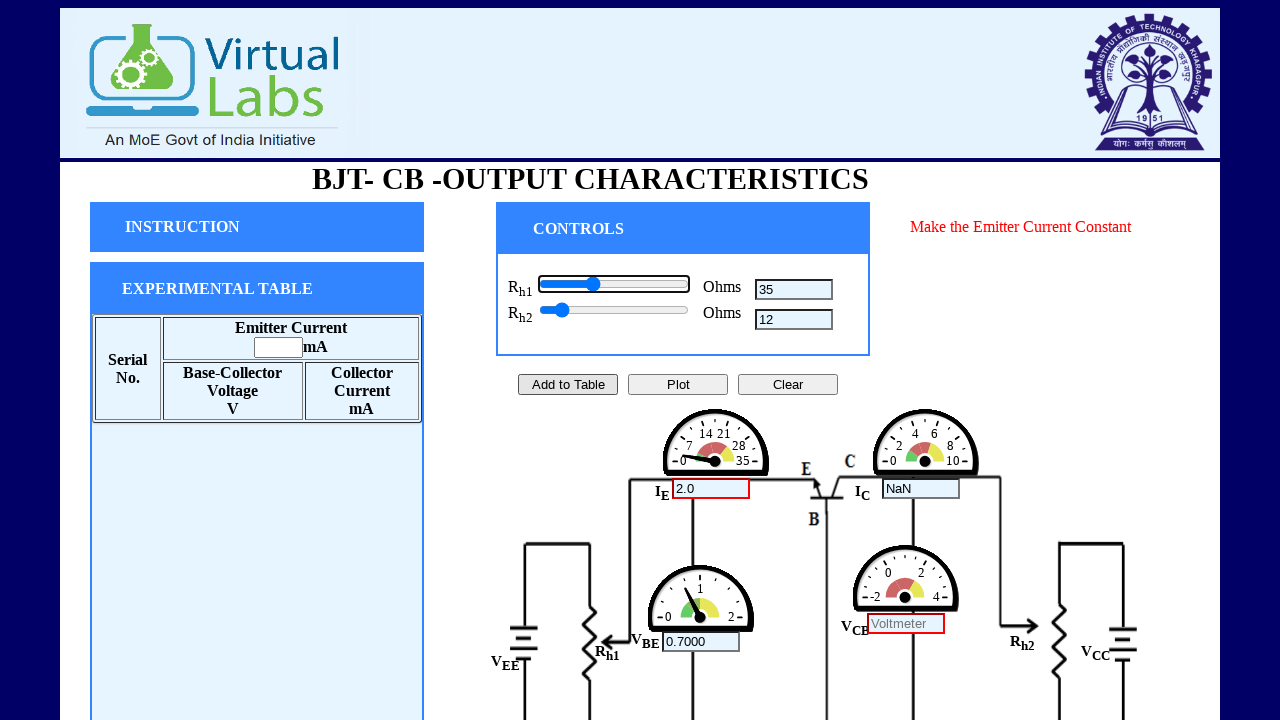

Clicked reading button to take reading 7
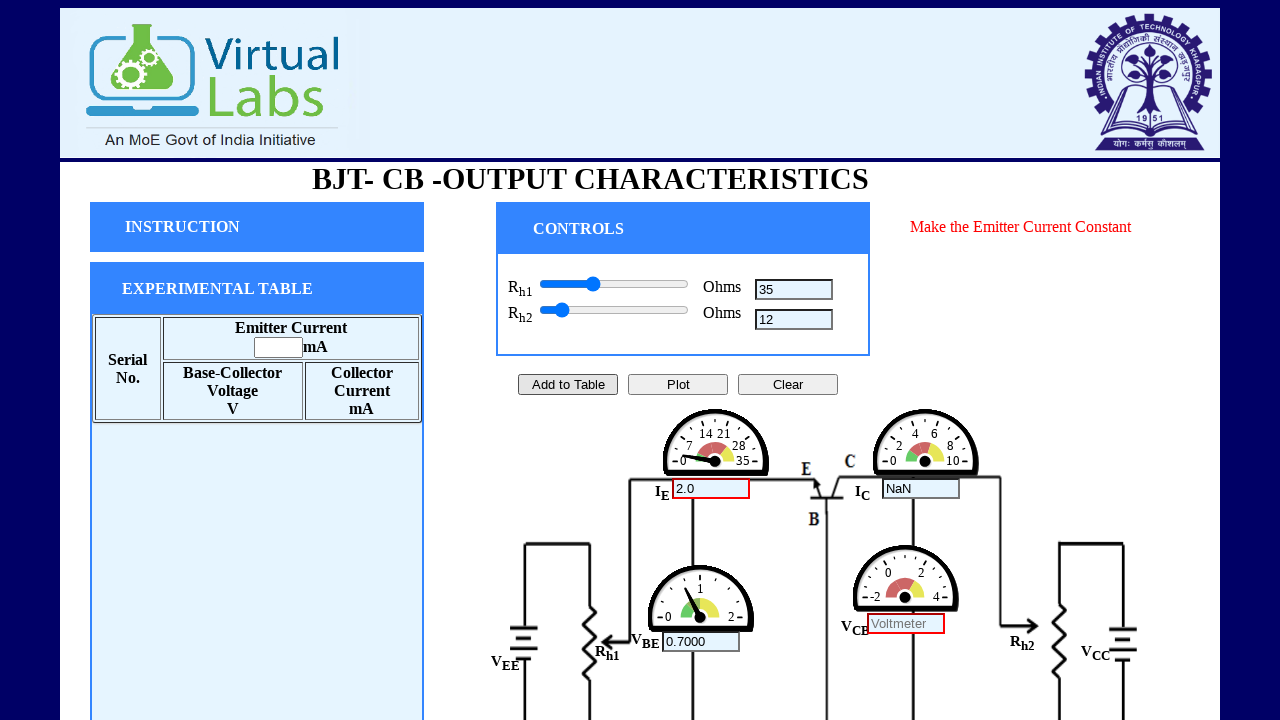

Incremented var slider by 5 positions (reading 8)
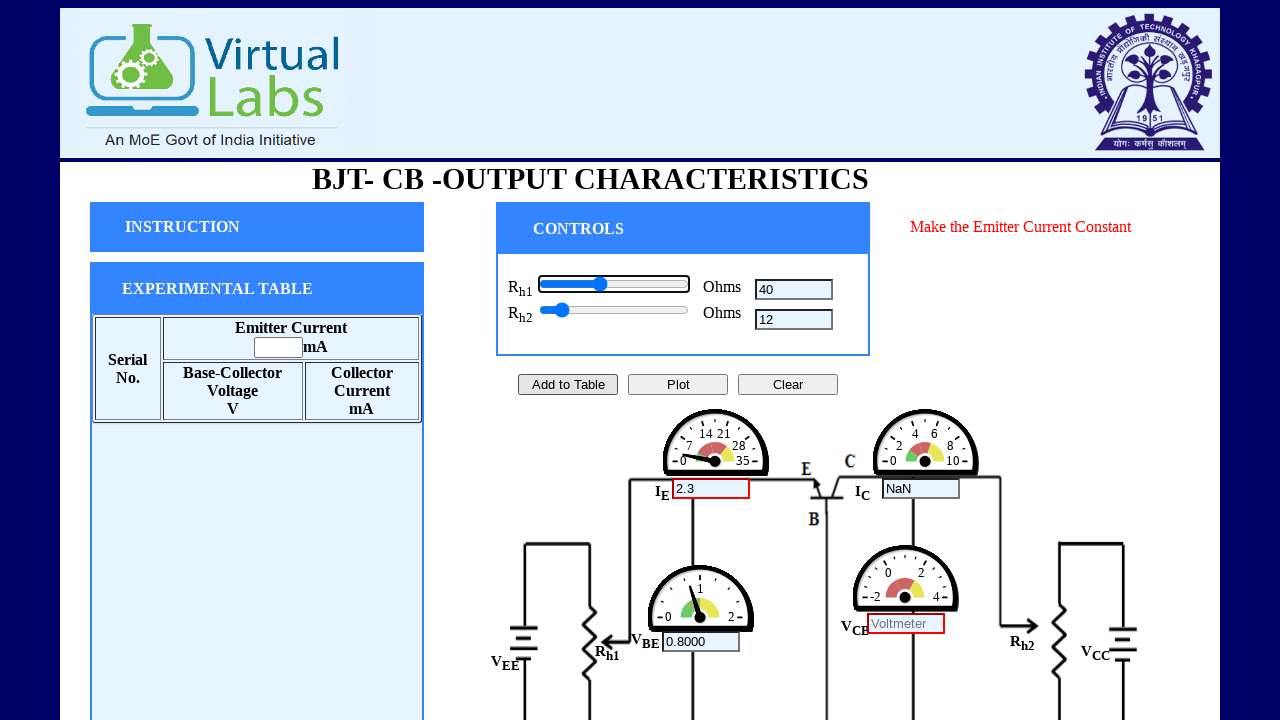

Clicked reading button to take reading 8
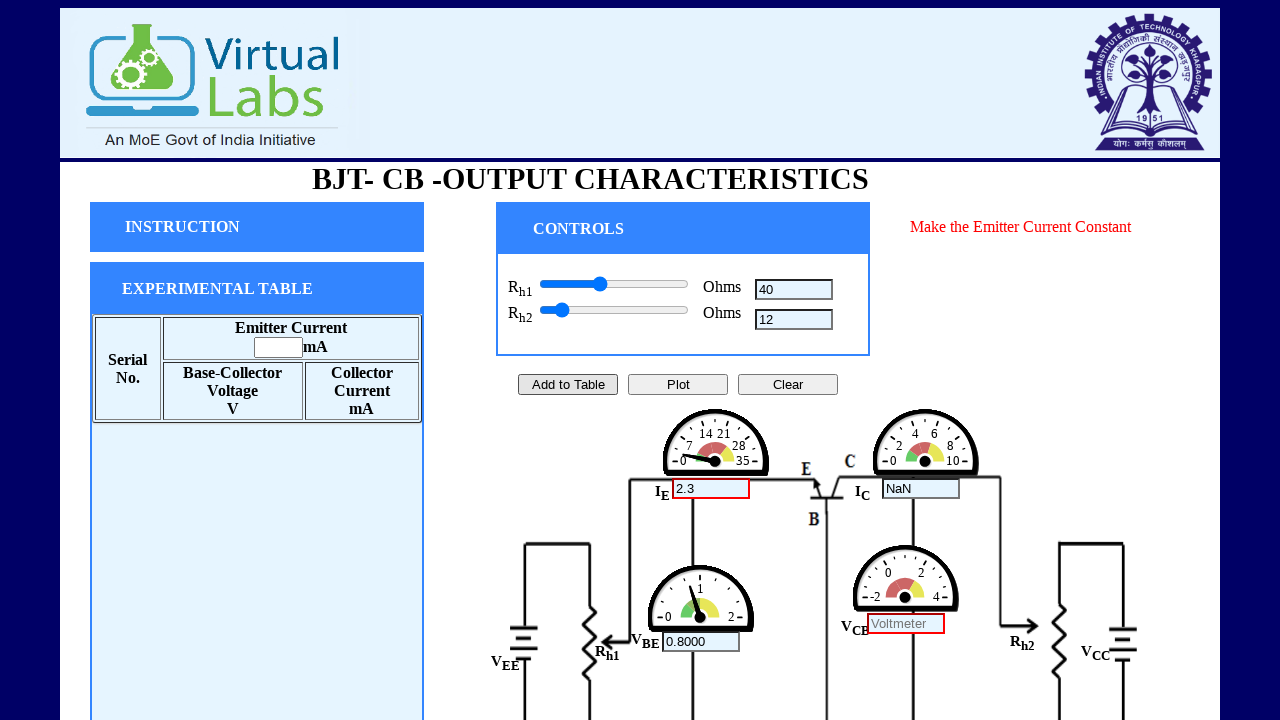

Incremented var slider by 5 positions (reading 9)
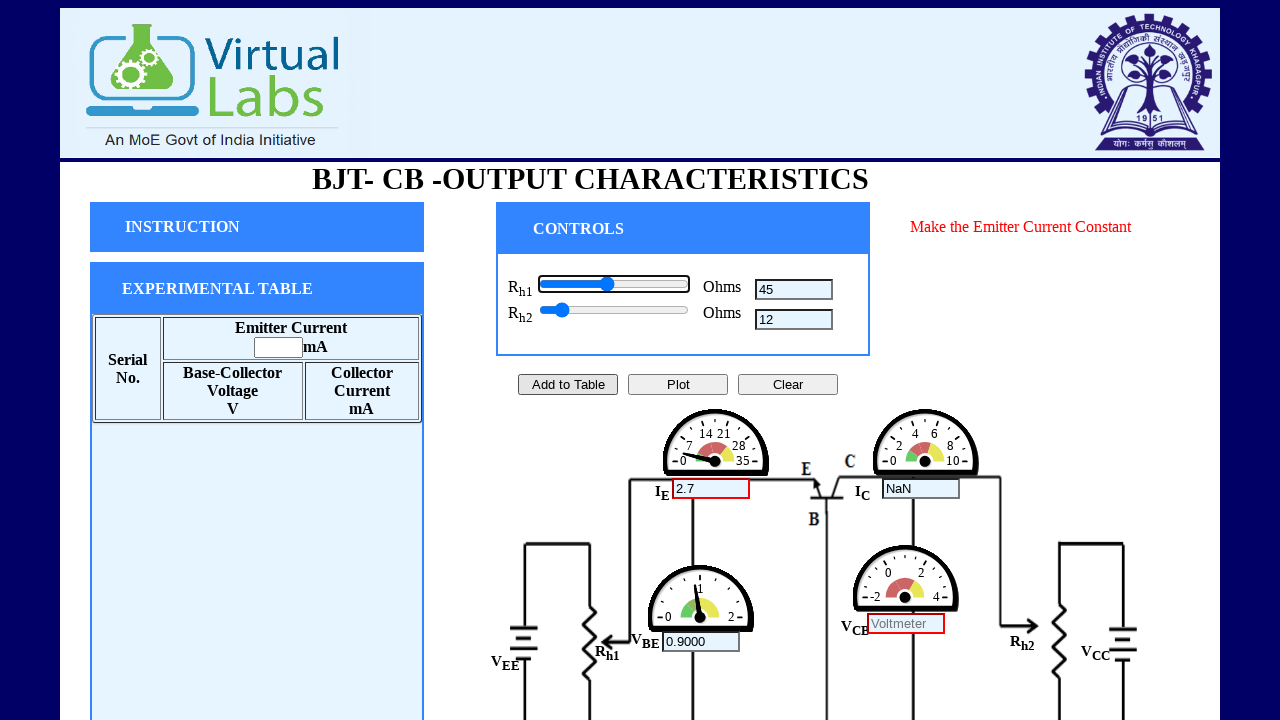

Clicked reading button to take reading 9
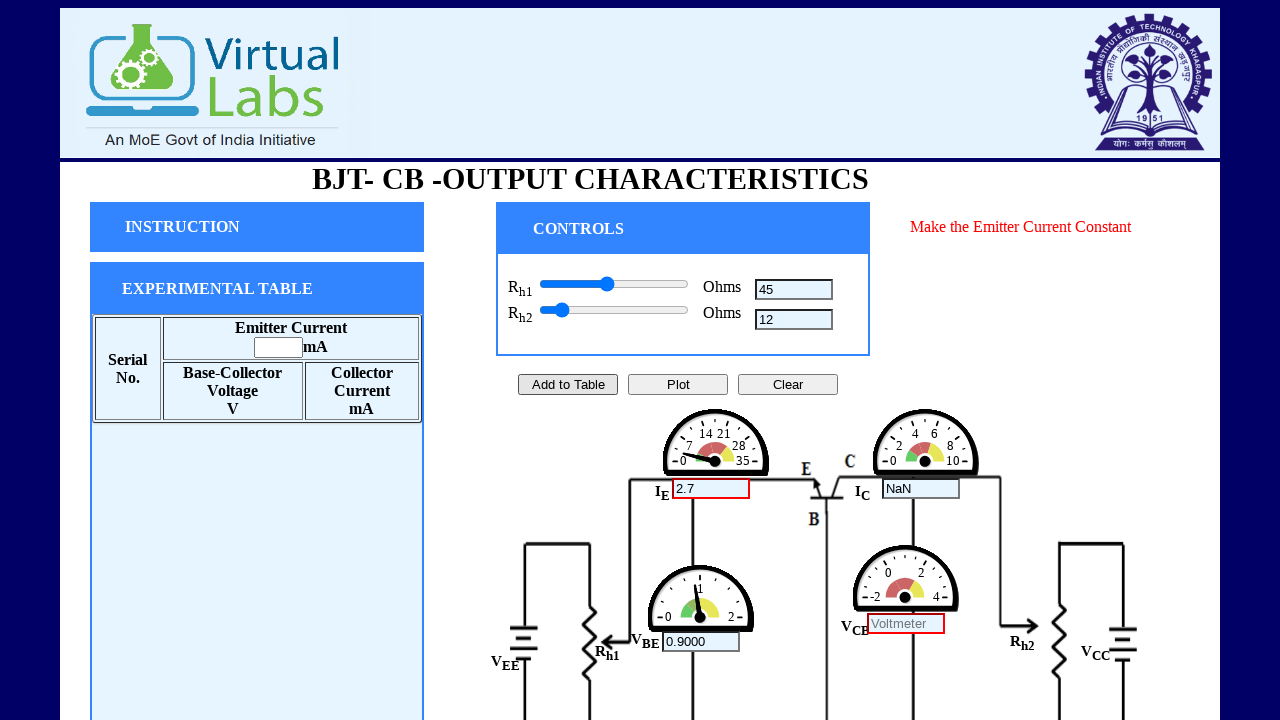

Incremented var slider by 5 positions (reading 10)
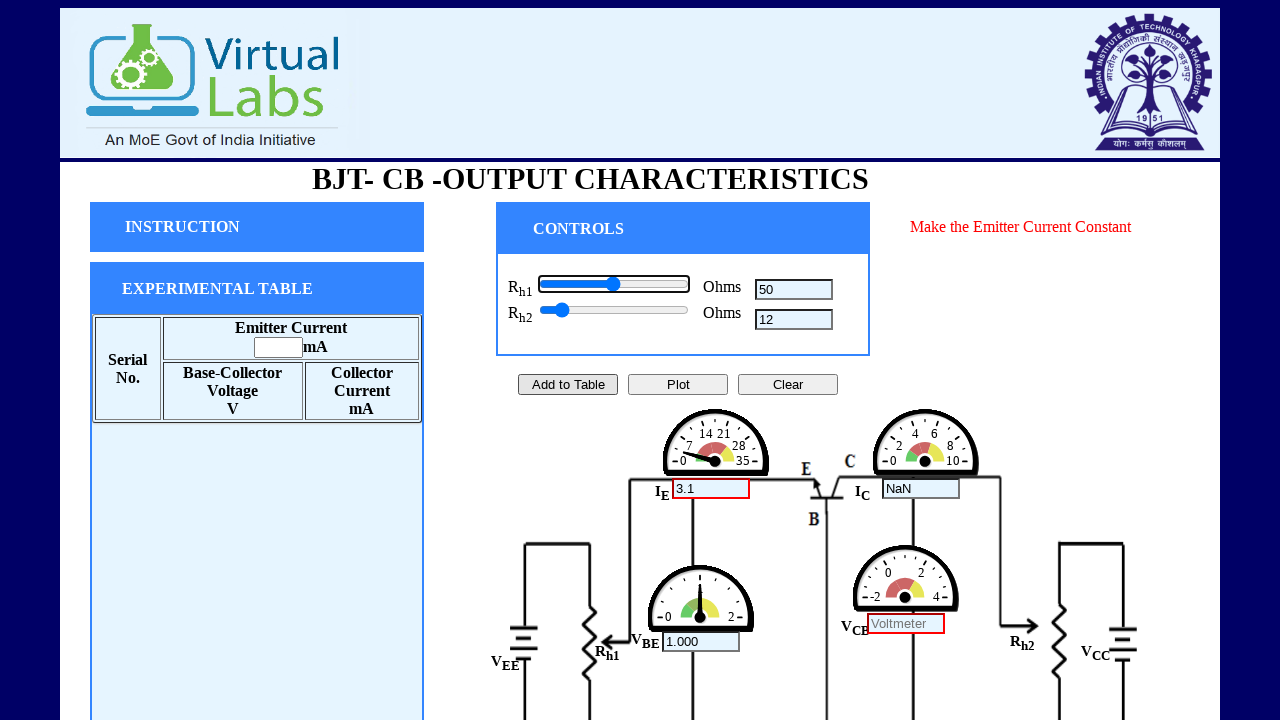

Clicked reading button to take reading 10
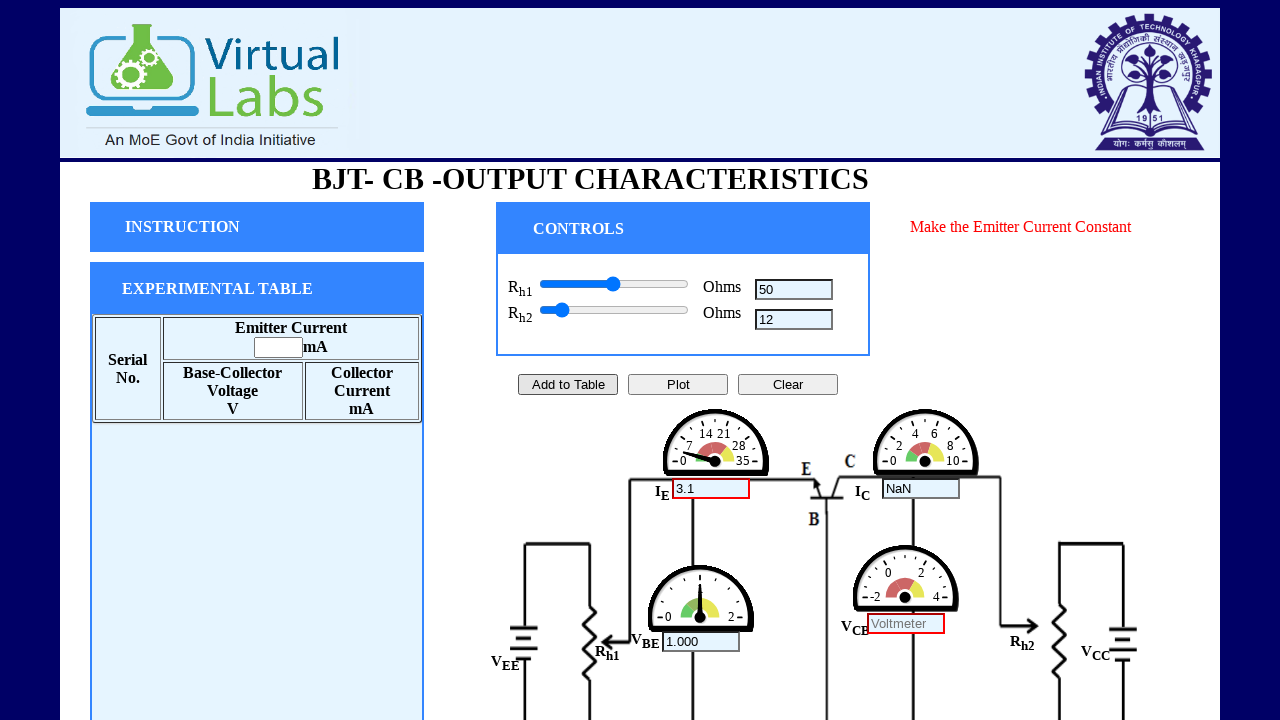

Incremented var slider by 5 positions (reading 11)
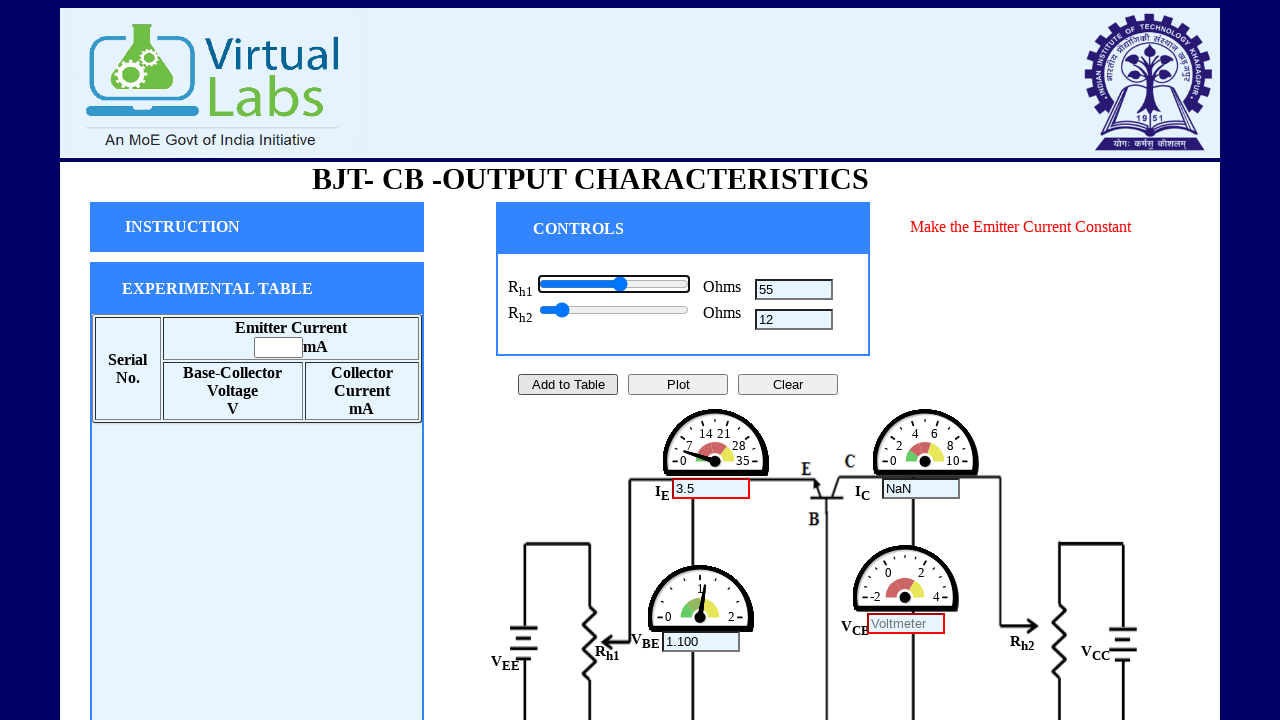

Clicked reading button to take reading 11
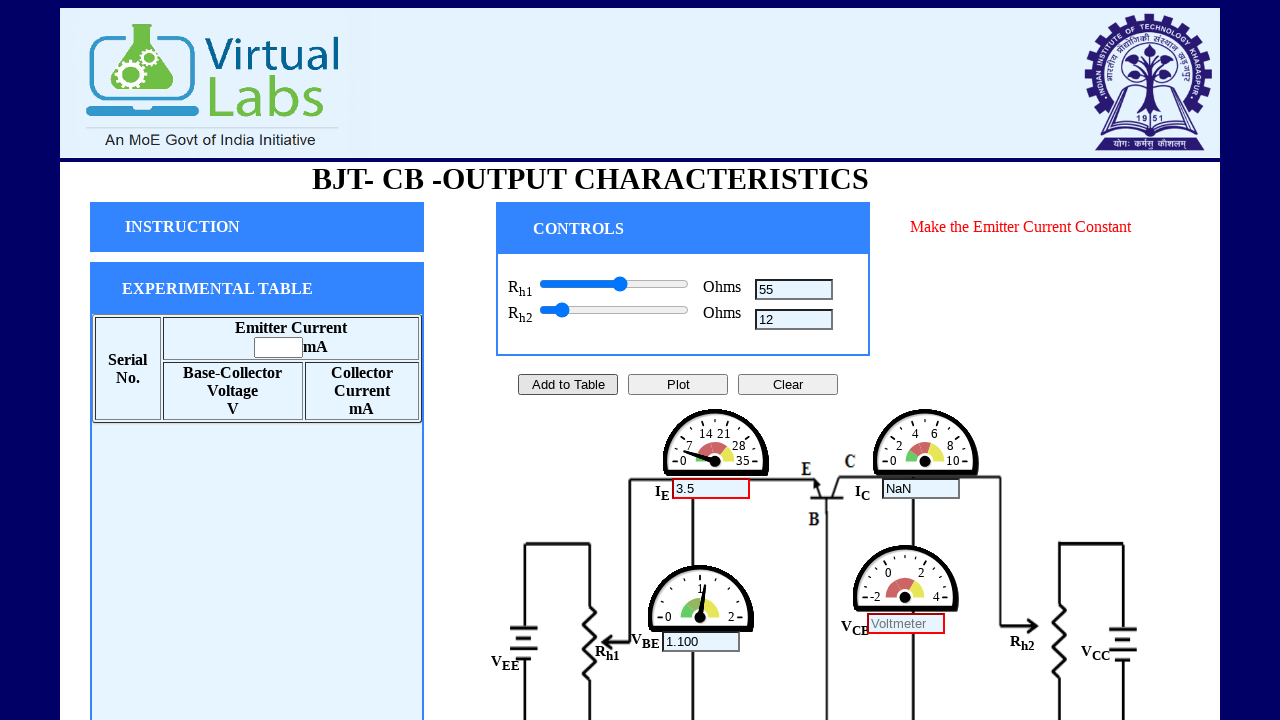

Clicked plot button to generate BJT CB output characteristics graph
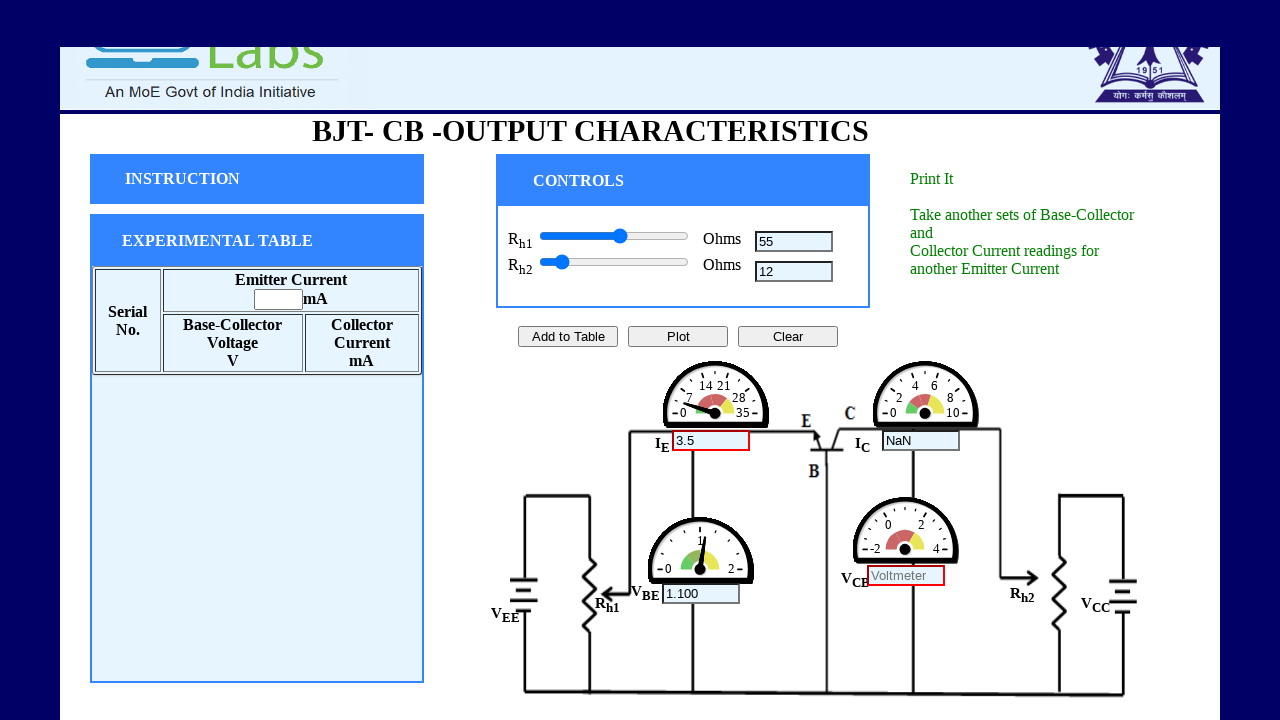

Zoomed out page to 90% for better graph visibility
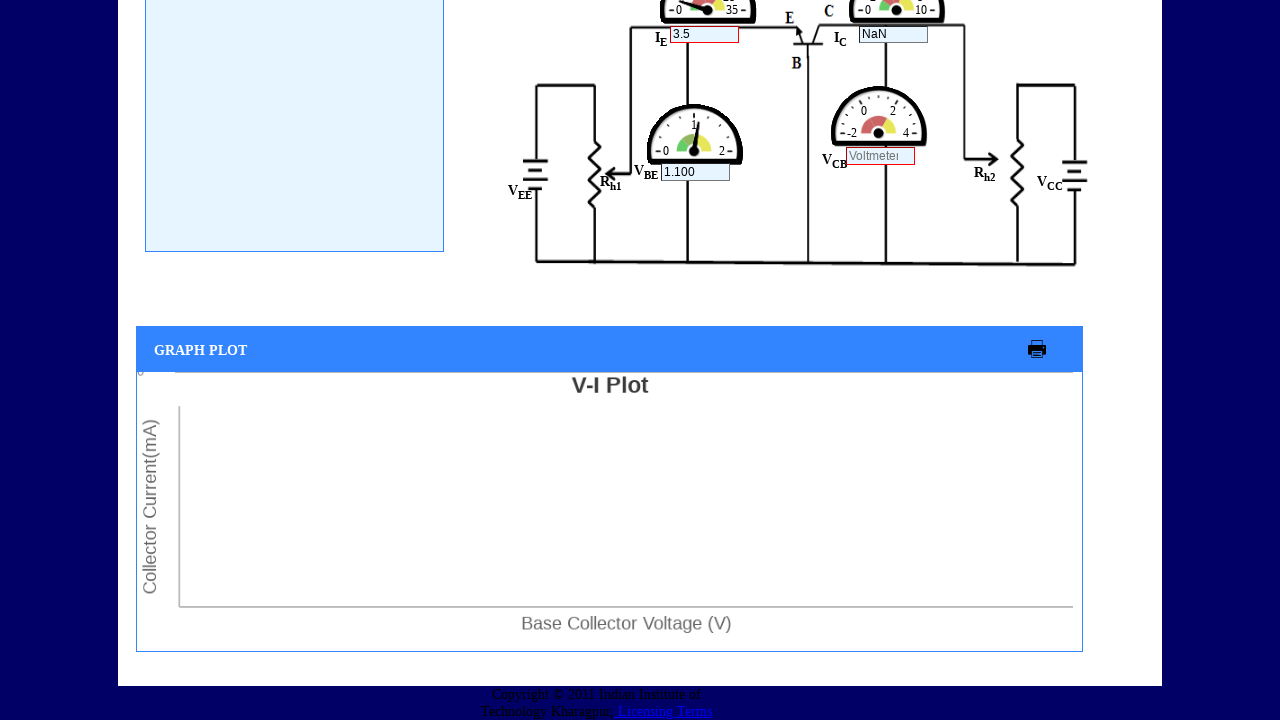

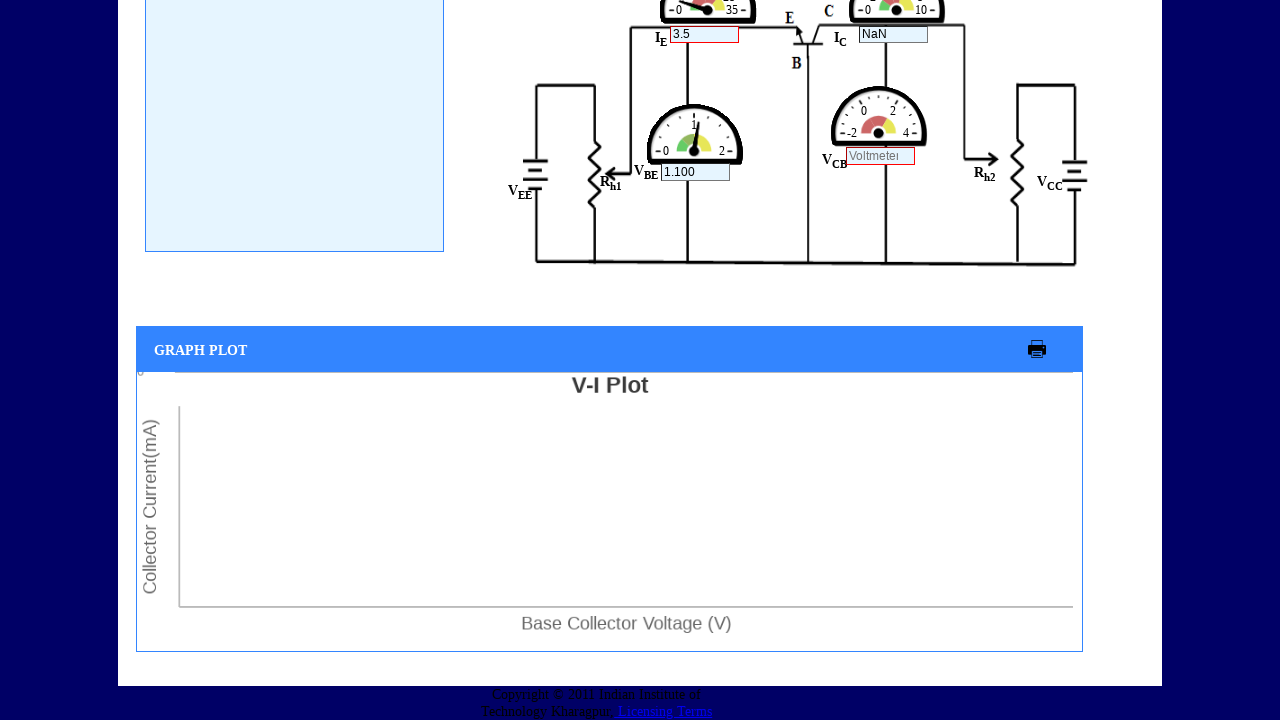